Tests JavaScript alert and confirm popup handling by entering text in a field, triggering alert and confirm dialogs, then accepting/dismissing them respectively.

Starting URL: https://rahulshettyacademy.com/AutomationPractice/

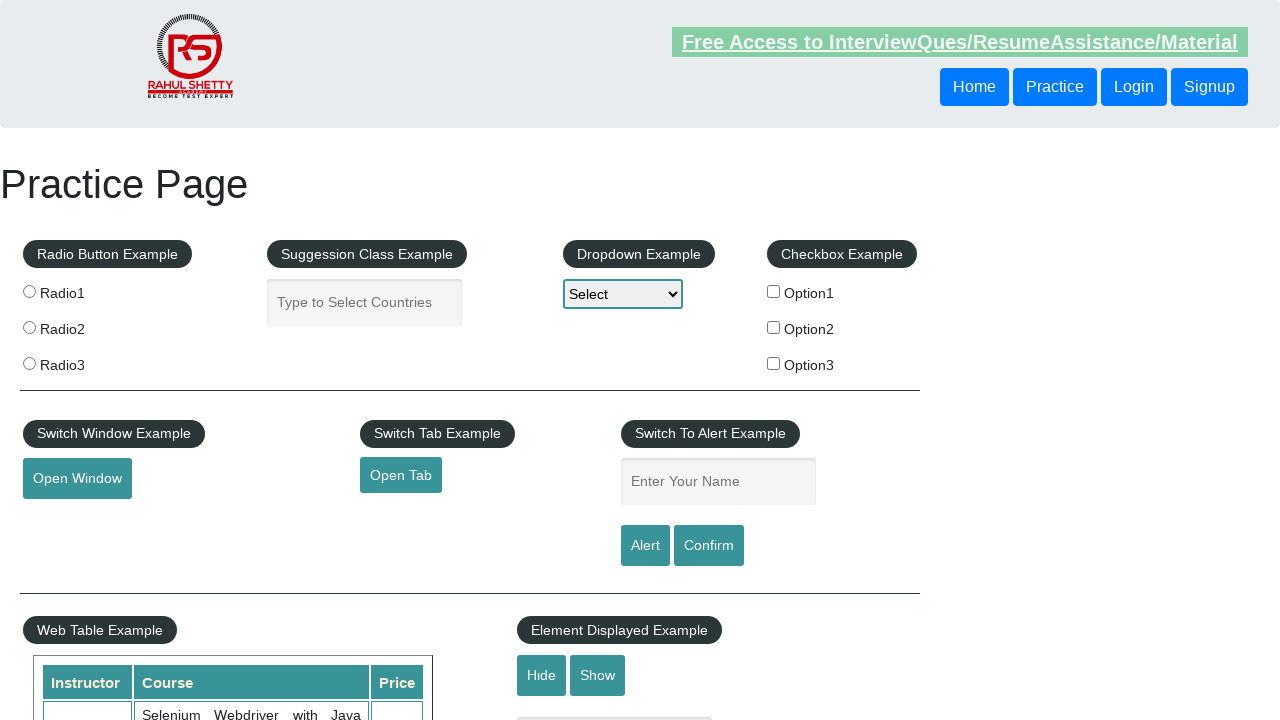

Filled name input field with 'Neha' on #name
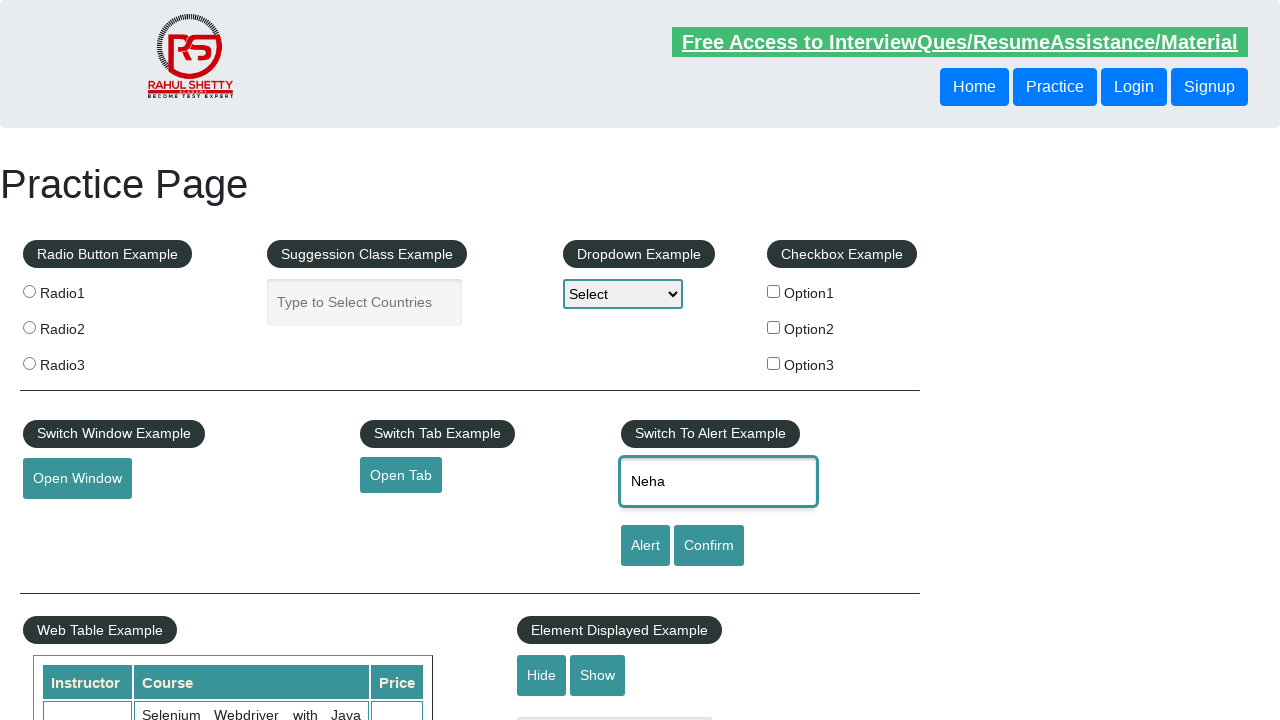

Clicked alert button at (645, 546) on #alertbtn
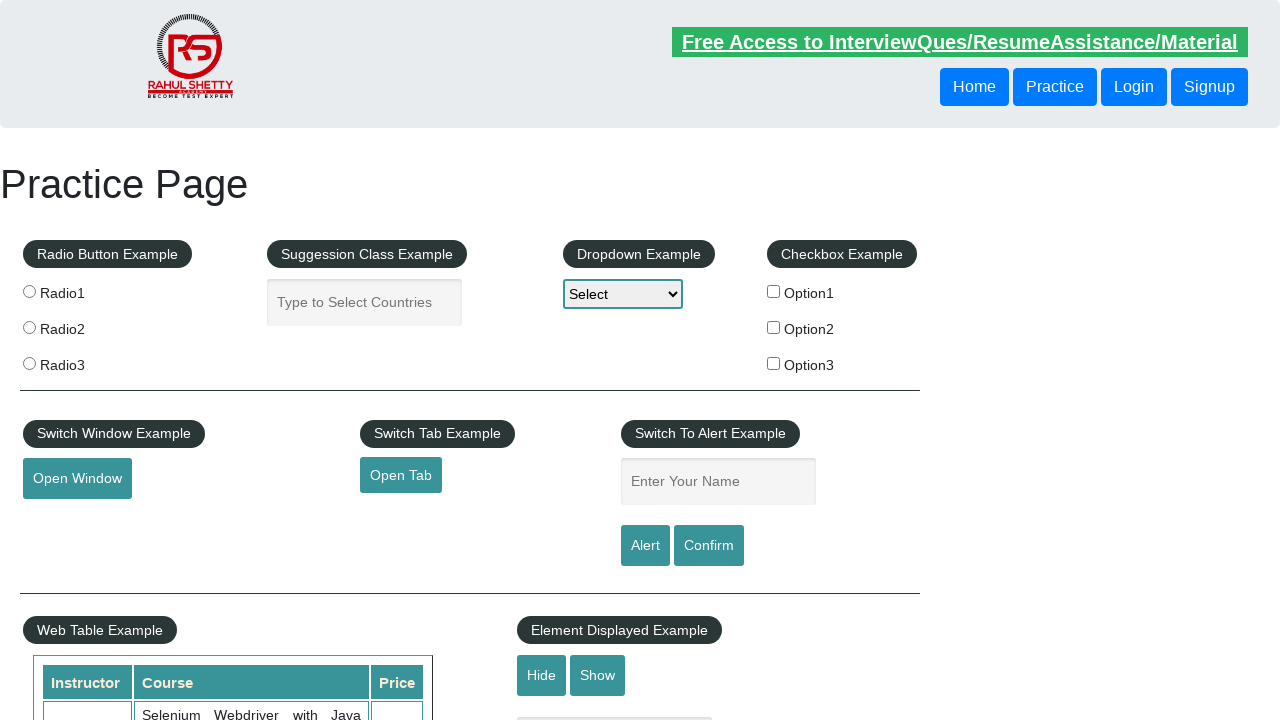

Alert dialog triggered and accepted at (645, 546) on #alertbtn
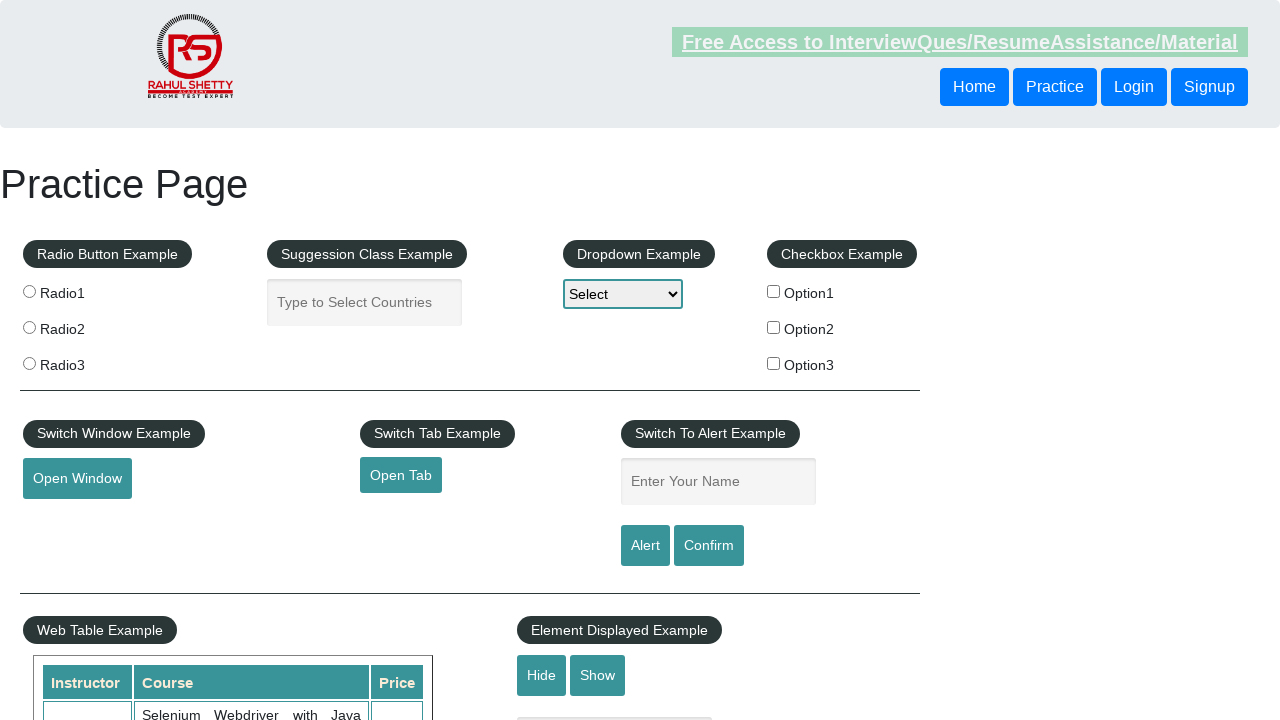

Waited for alert dialog to be processed
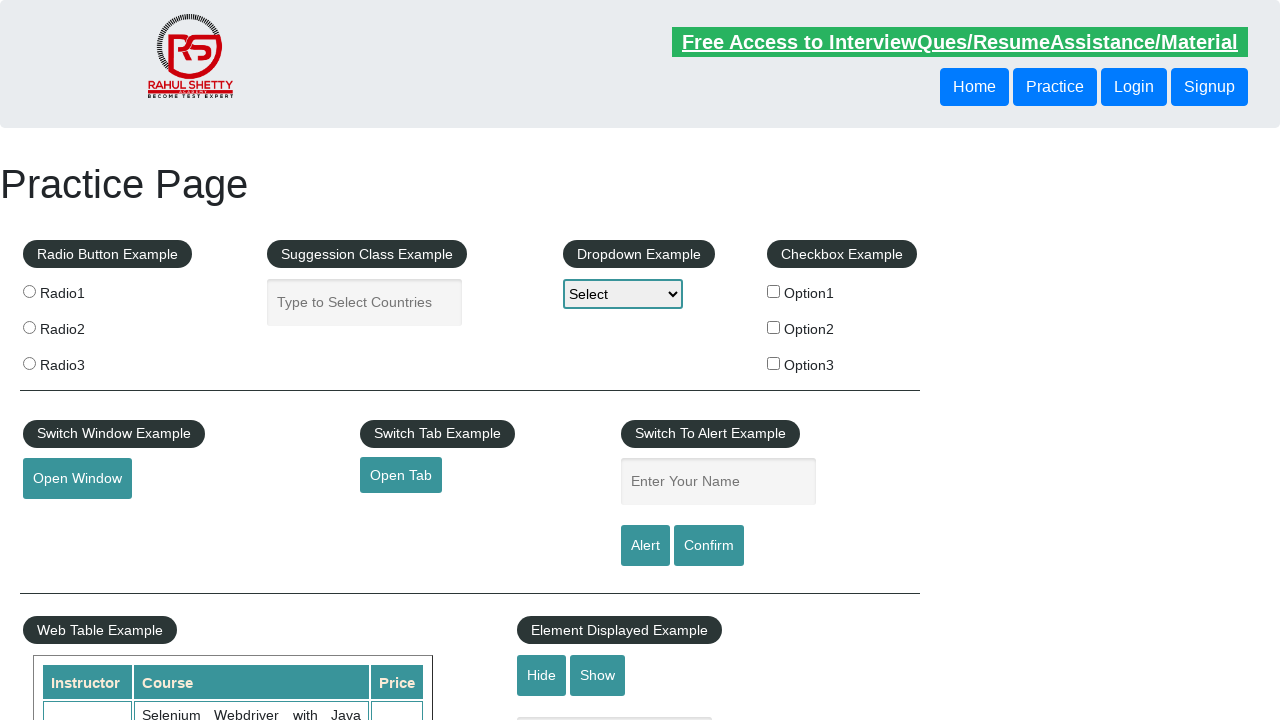

Confirm dialog triggered and dismissed at (709, 546) on #confirmbtn
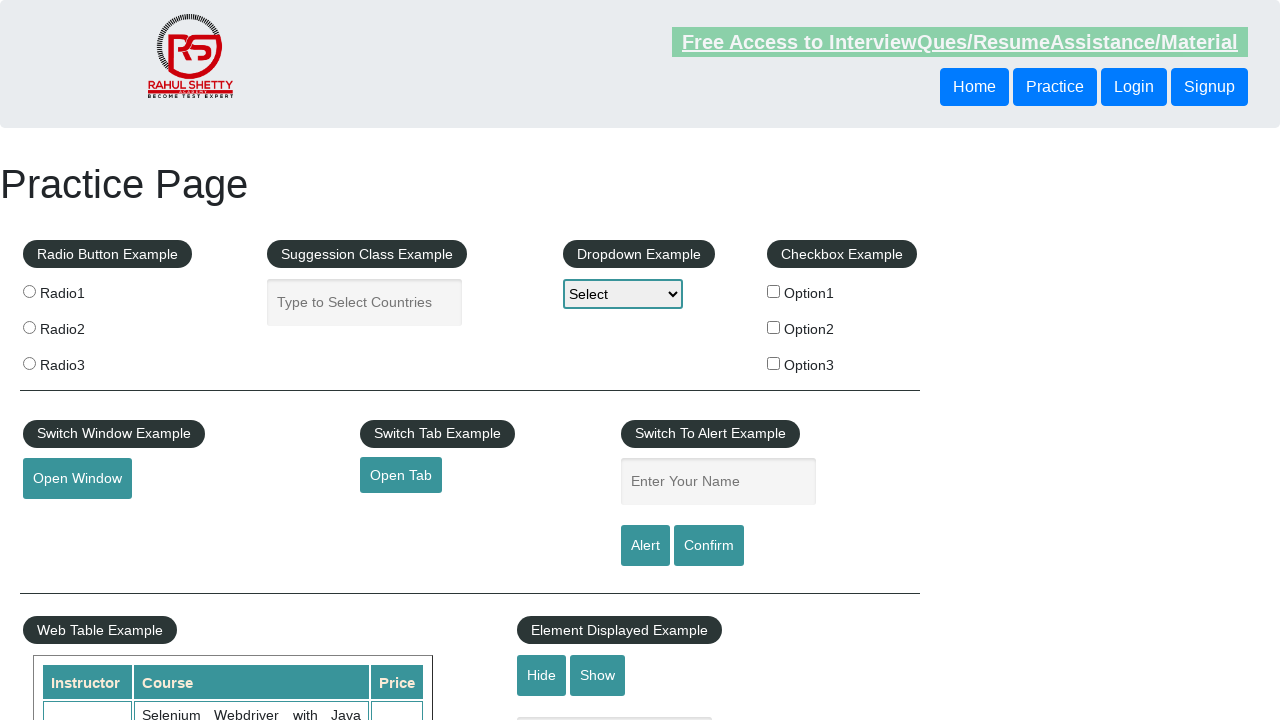

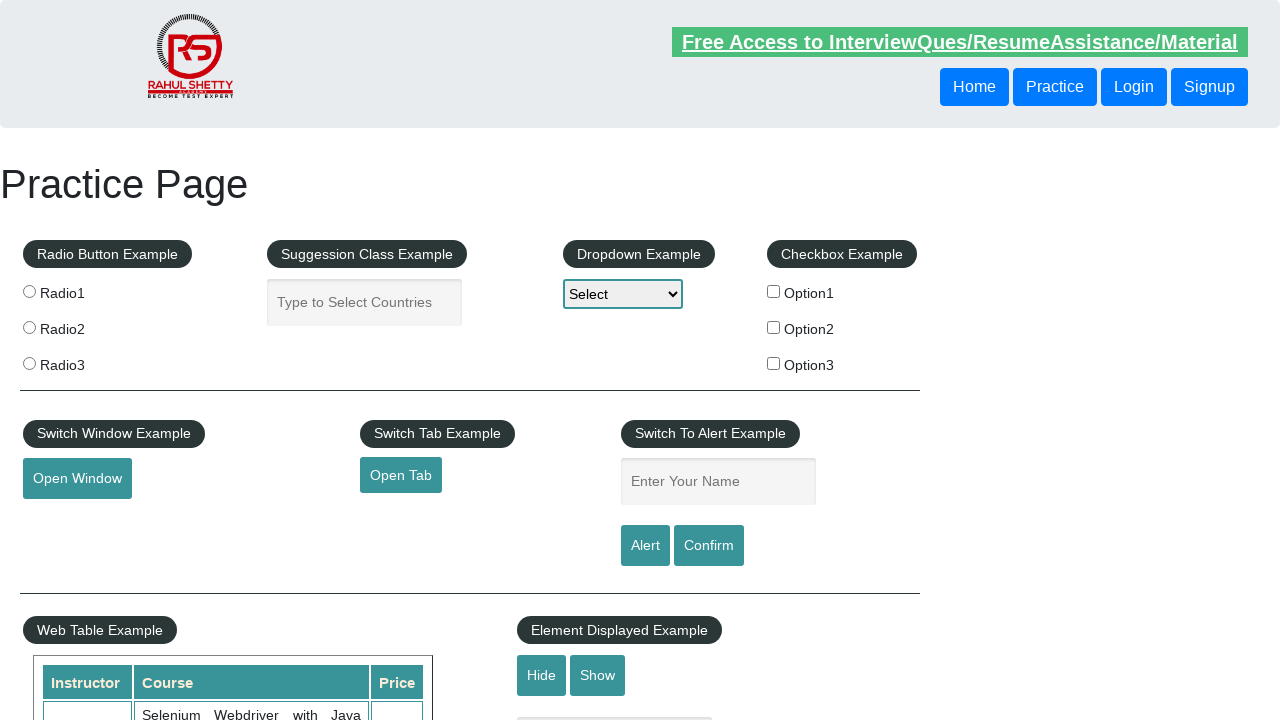